Tests cart subtotal calculations by adding specific quantities of products (2 Stuffed Frog, 5 Fluffy Bunny, 3 Valentine Bear), navigating to cart, and verifying the subtotal for each product is correct.

Starting URL: http://jupiter.cloud.planittesting.com

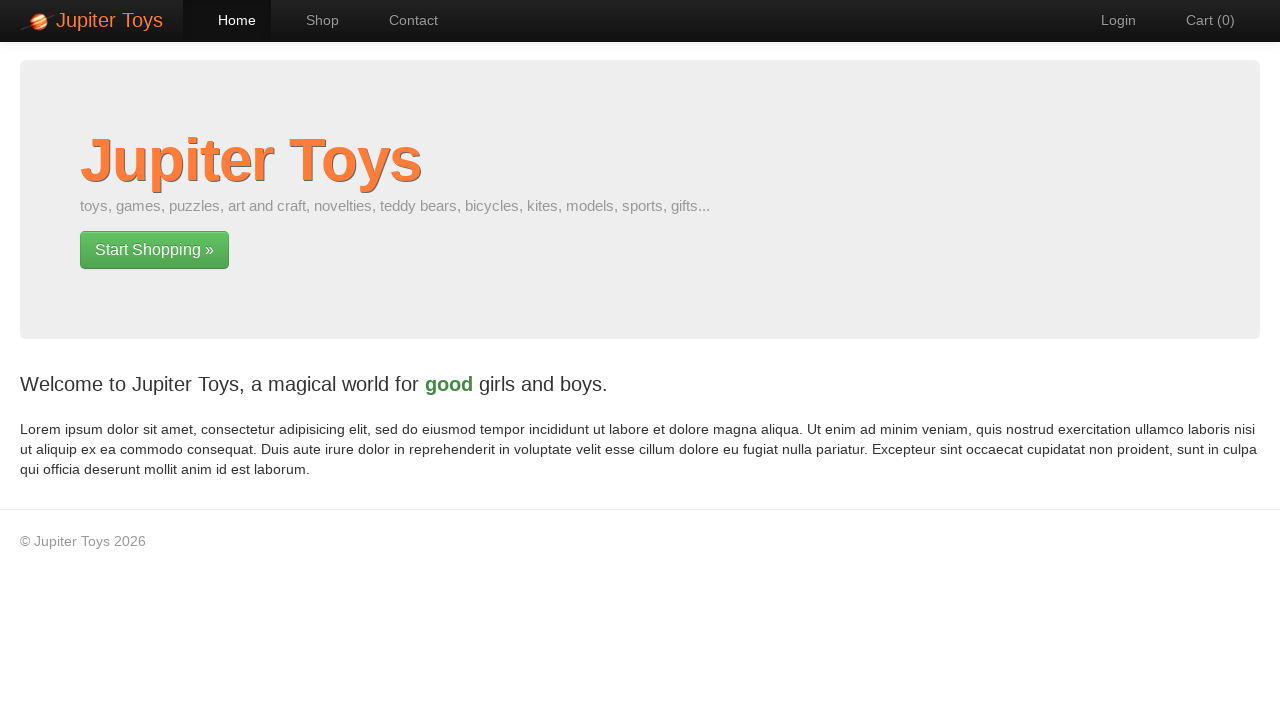

Clicked shop link to navigate to shop page at (312, 20) on a[href='#/shop']
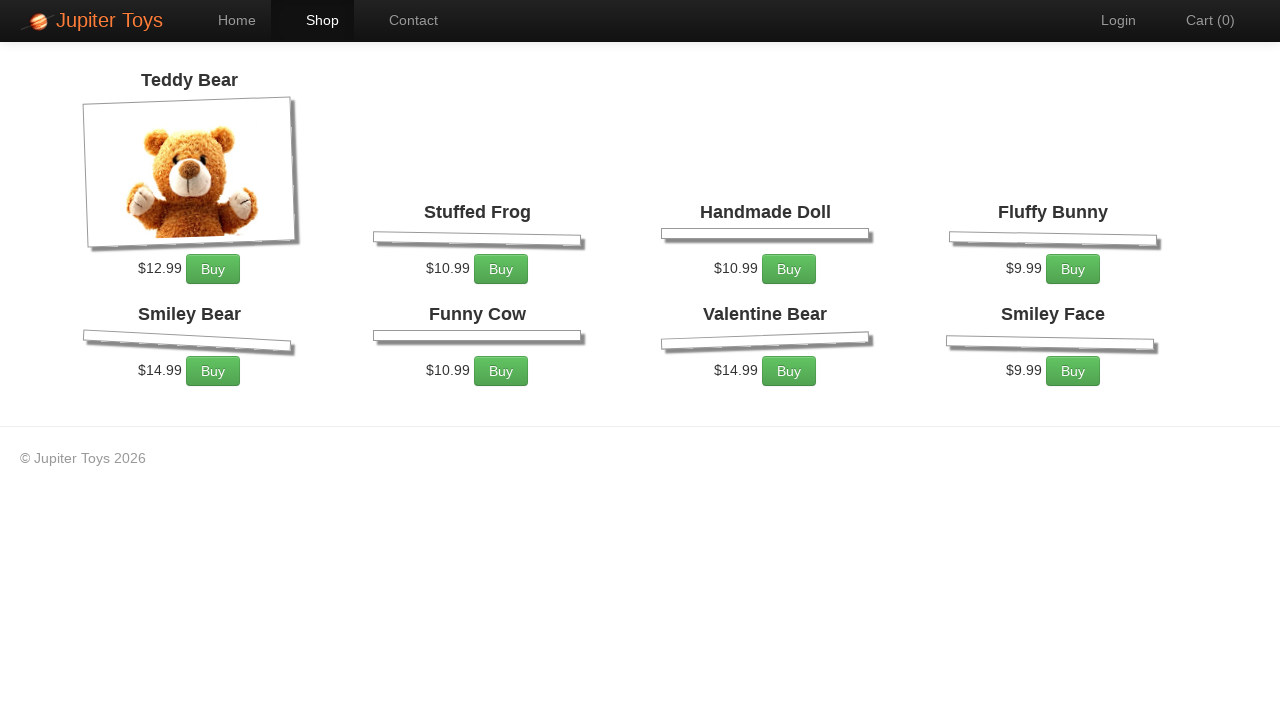

Shop items loaded
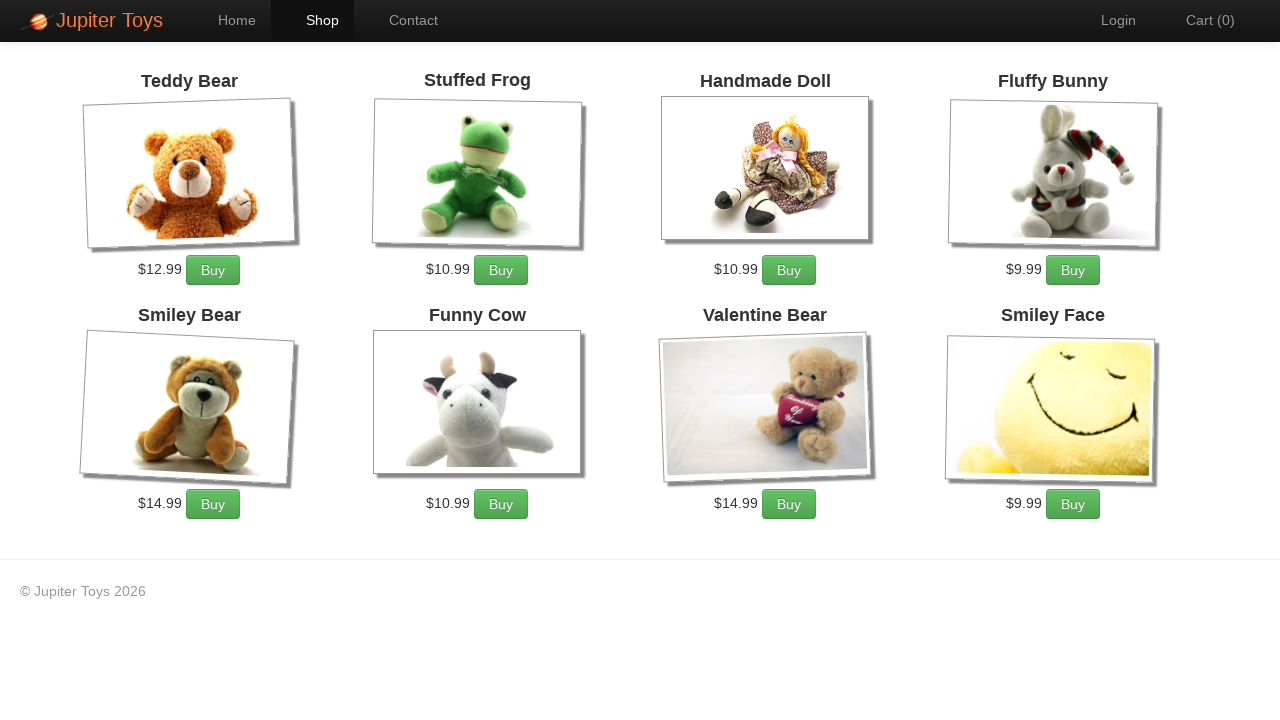

Clicked to add first Stuffed Frog to cart at (501, 270) on li:has-text('Stuffed Frog') a.btn
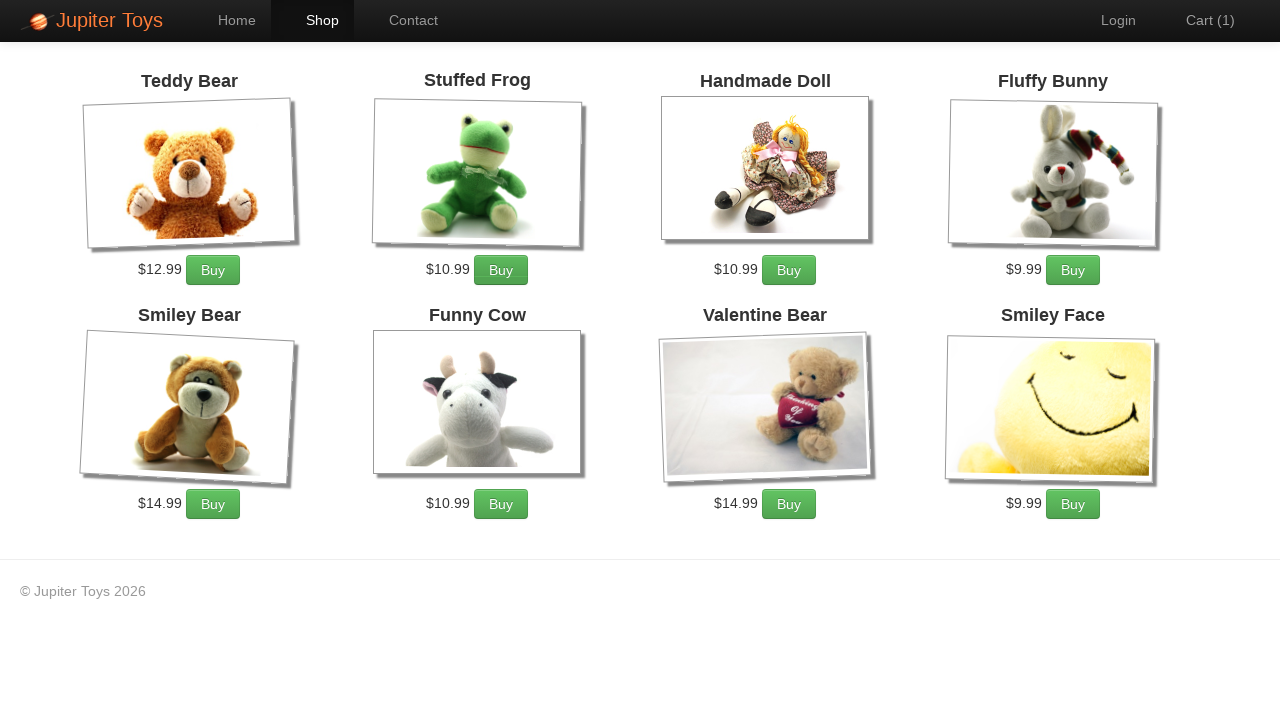

Clicked to add second Stuffed Frog to cart at (501, 270) on li:has-text('Stuffed Frog') a.btn
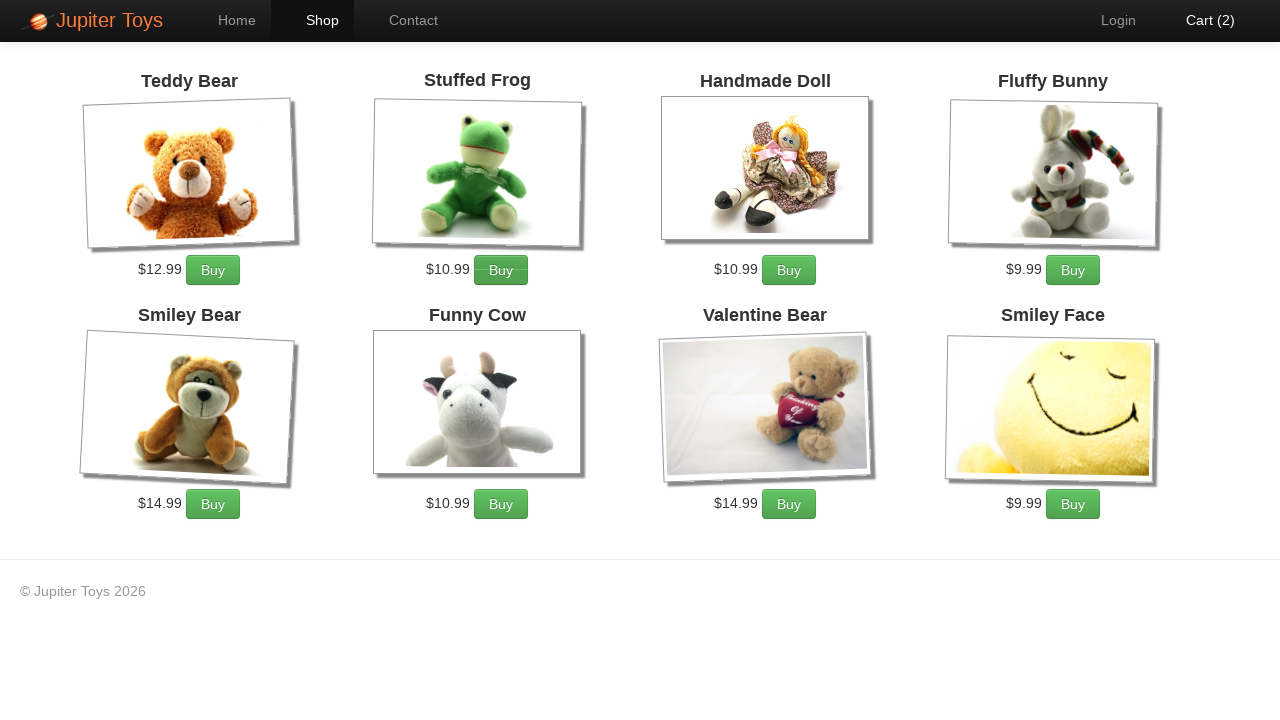

Clicked to add first Fluffy Bunny to cart at (1073, 270) on li:has-text('Fluffy Bunny') a.btn
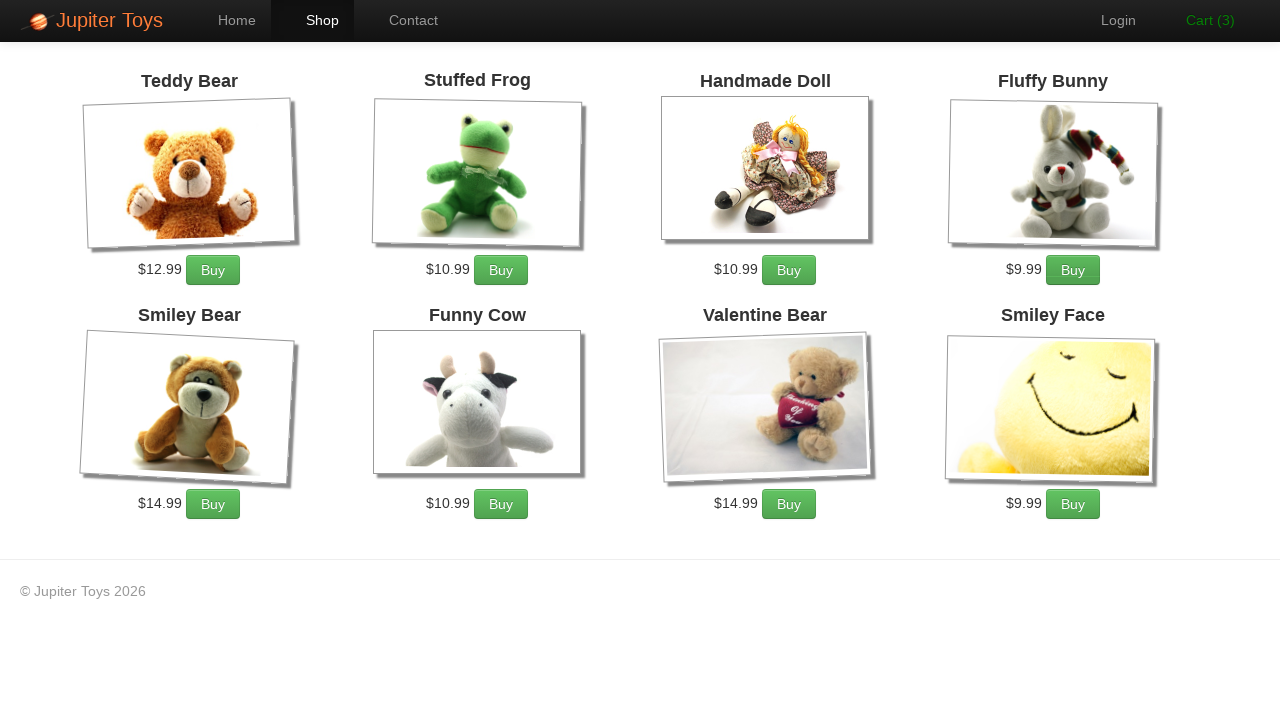

Clicked to add second Fluffy Bunny to cart at (1073, 270) on li:has-text('Fluffy Bunny') a.btn
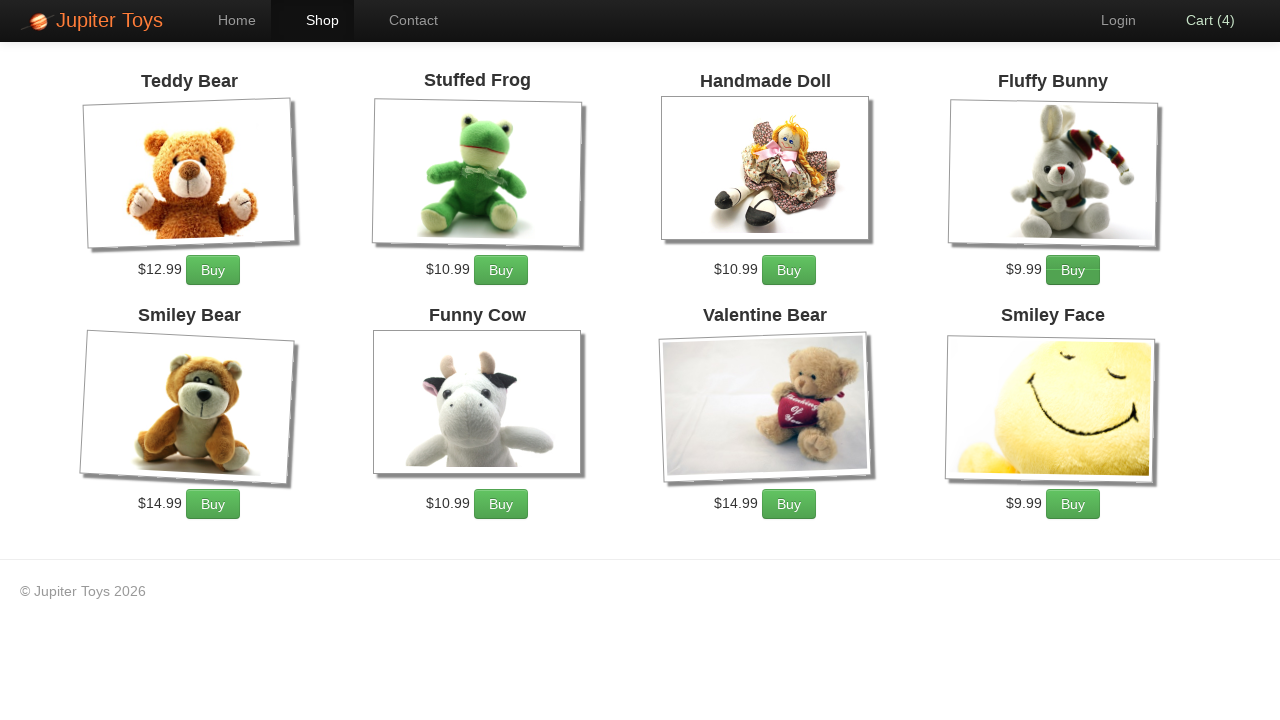

Clicked to add third Fluffy Bunny to cart at (1073, 270) on li:has-text('Fluffy Bunny') a.btn
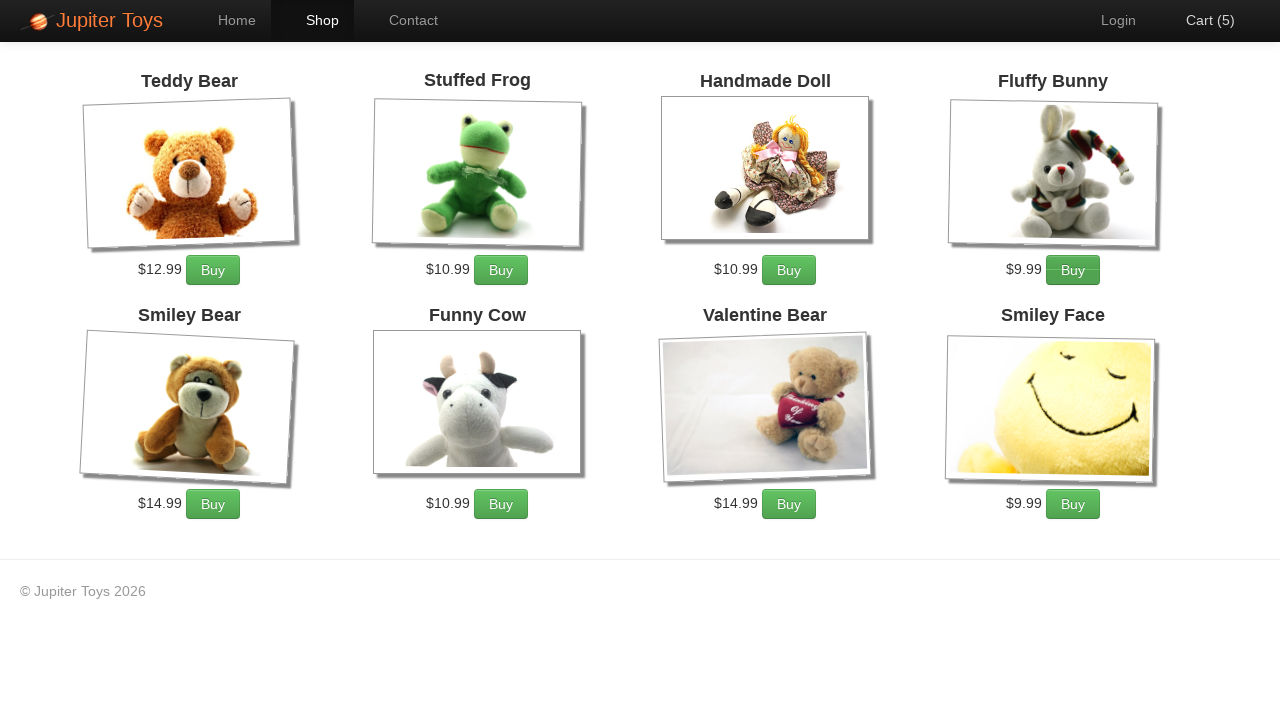

Clicked to add fourth Fluffy Bunny to cart at (1073, 270) on li:has-text('Fluffy Bunny') a.btn
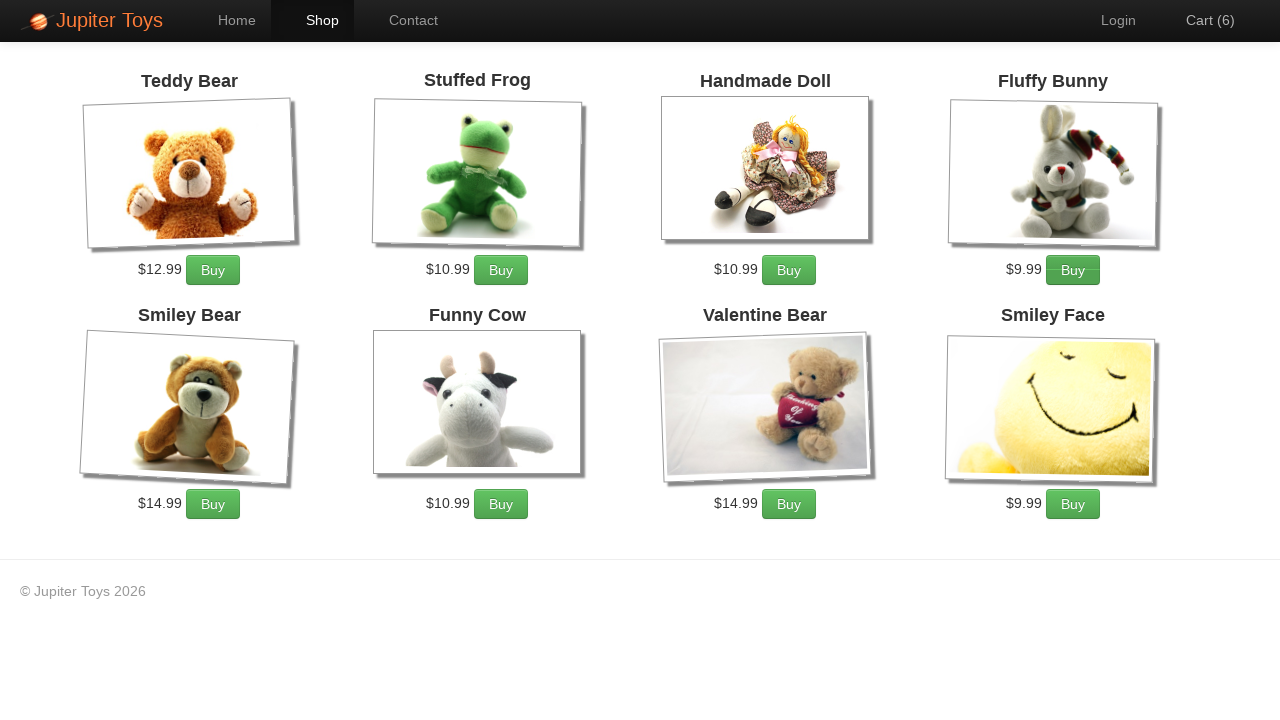

Clicked to add fifth Fluffy Bunny to cart at (1073, 270) on li:has-text('Fluffy Bunny') a.btn
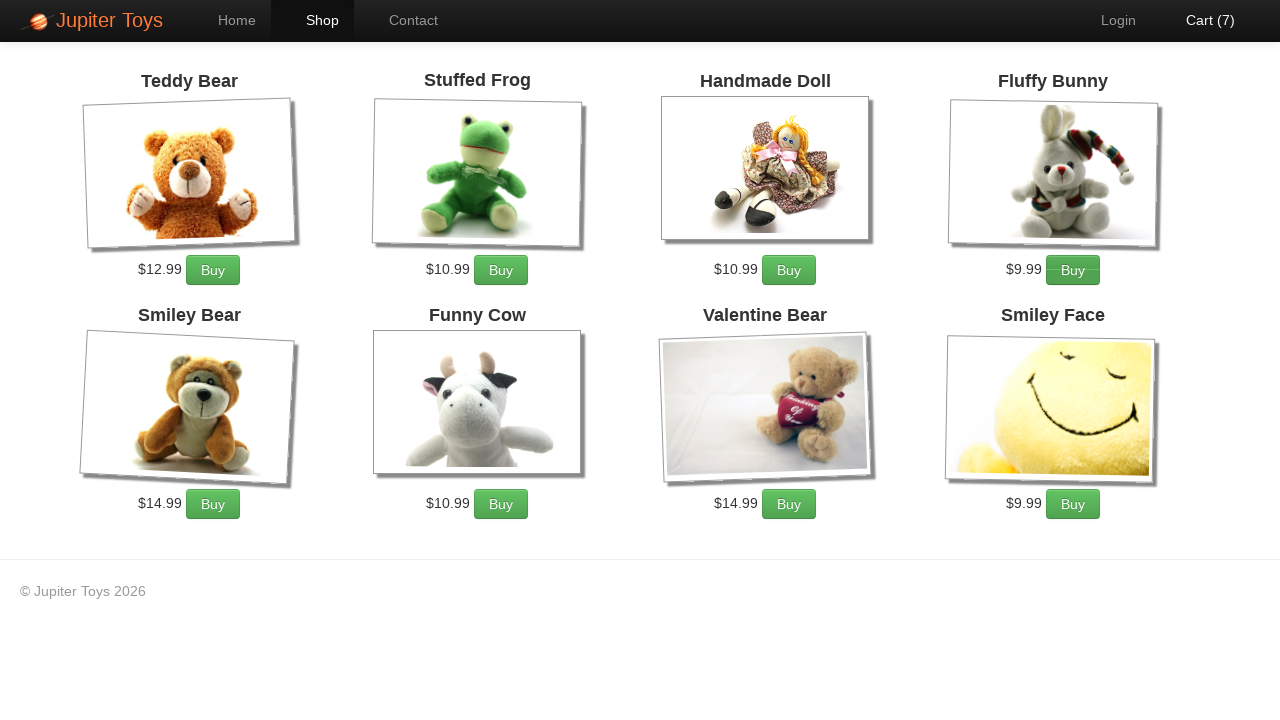

Clicked to add first Valentine Bear to cart at (789, 504) on li:has-text('Valentine Bear') a.btn
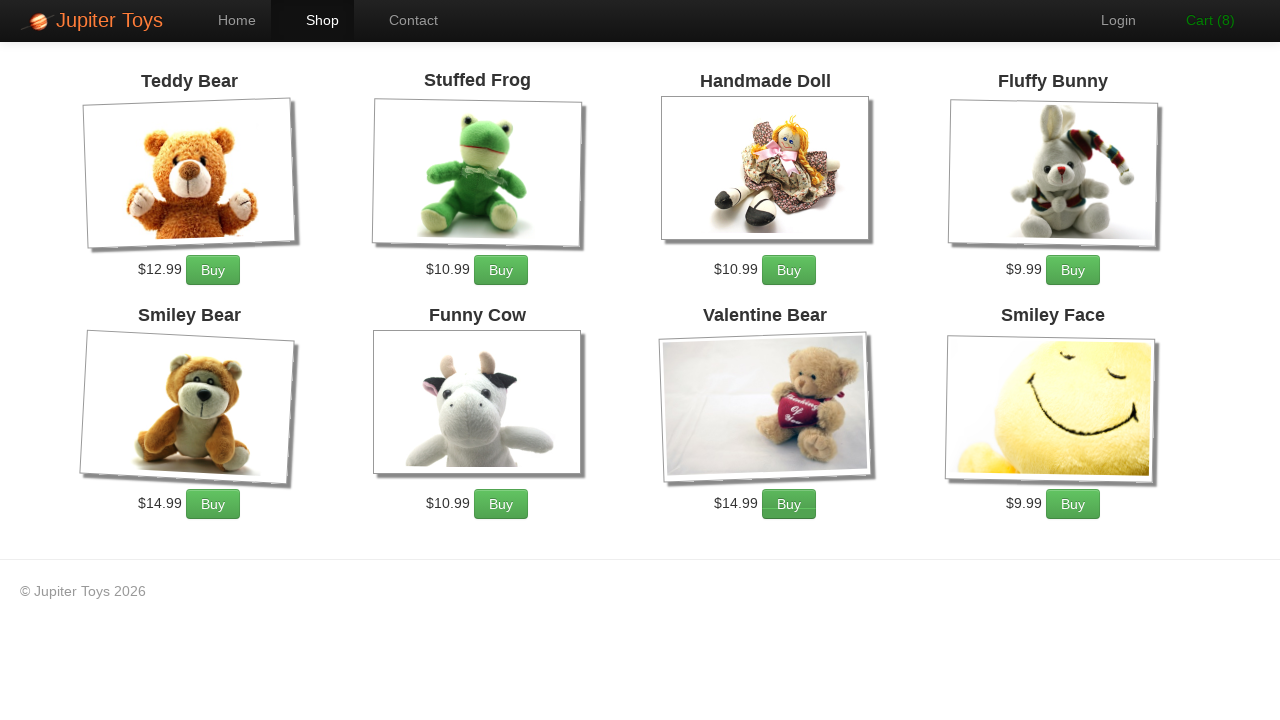

Clicked to add second Valentine Bear to cart at (789, 504) on li:has-text('Valentine Bear') a.btn
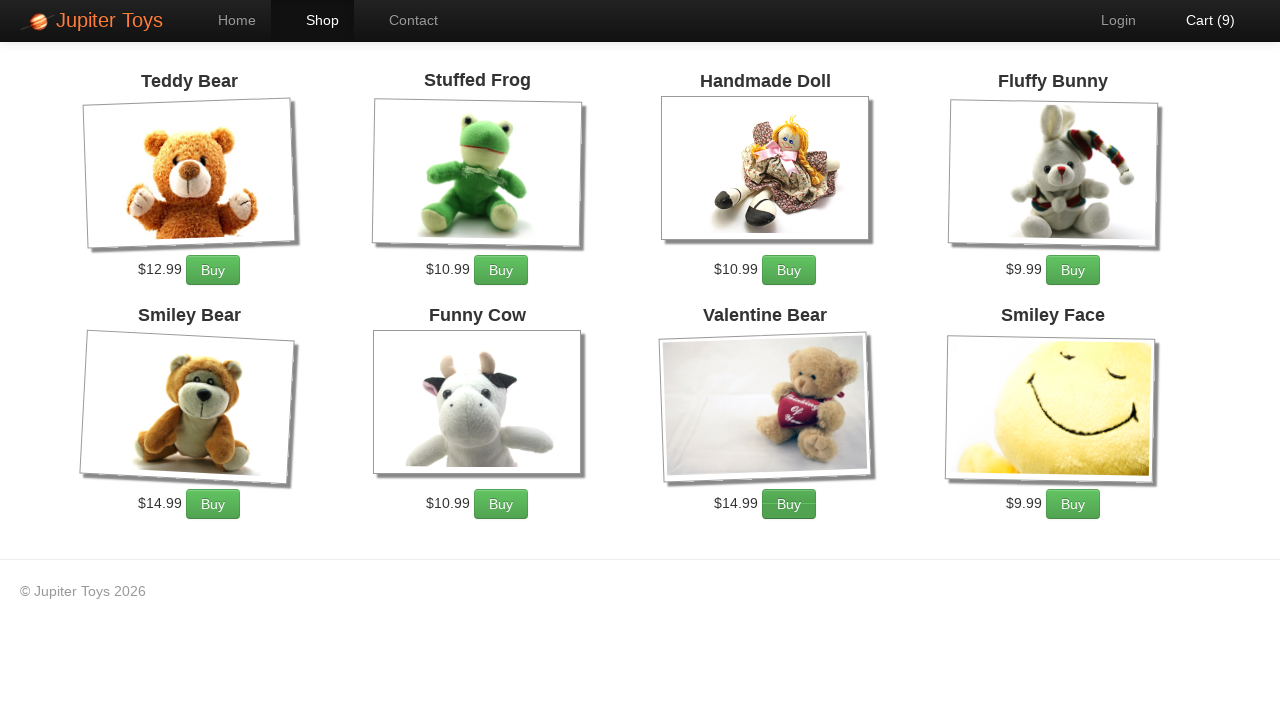

Clicked to add third Valentine Bear to cart at (789, 504) on li:has-text('Valentine Bear') a.btn
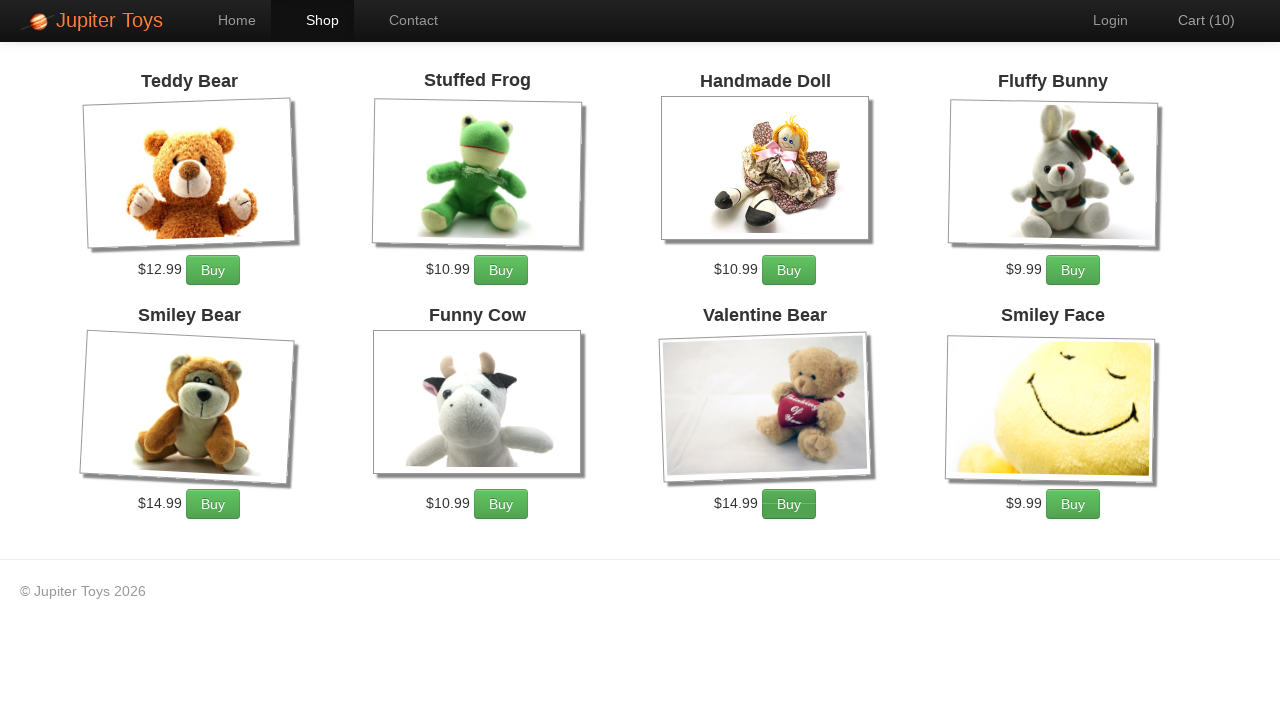

Clicked cart link to navigate to cart page at (1196, 20) on a[href='#/cart']
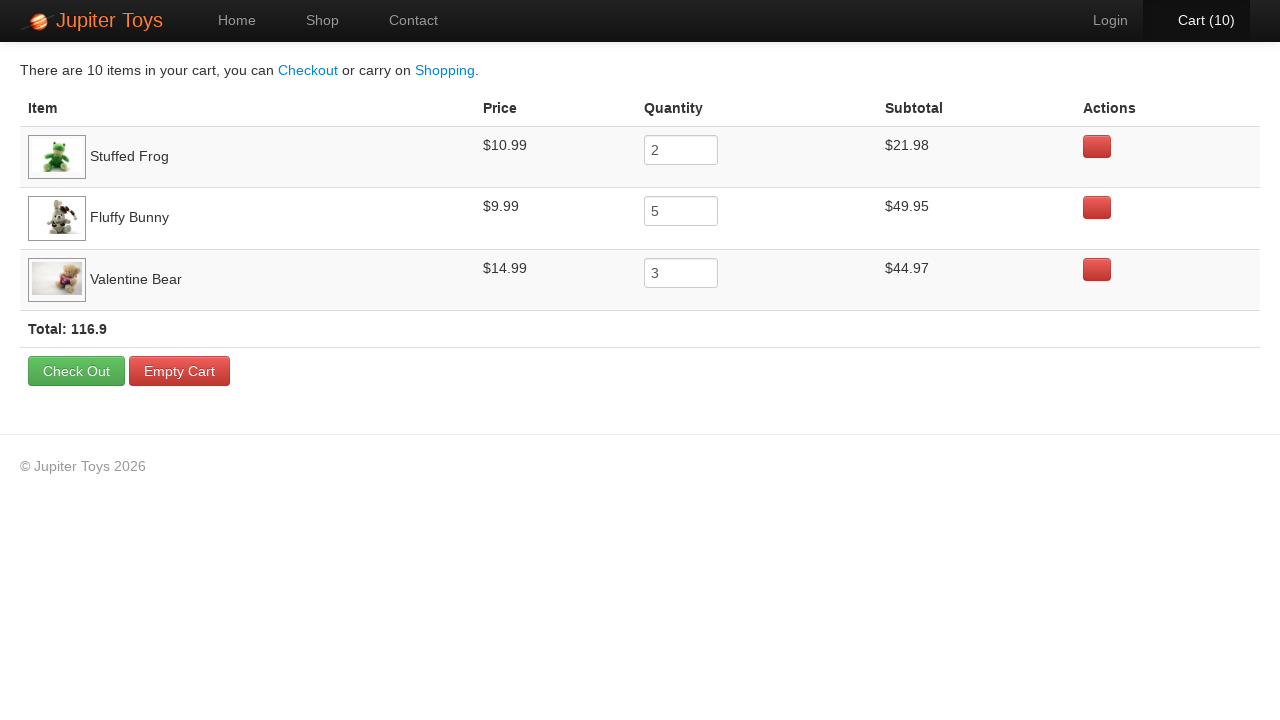

Cart items loaded
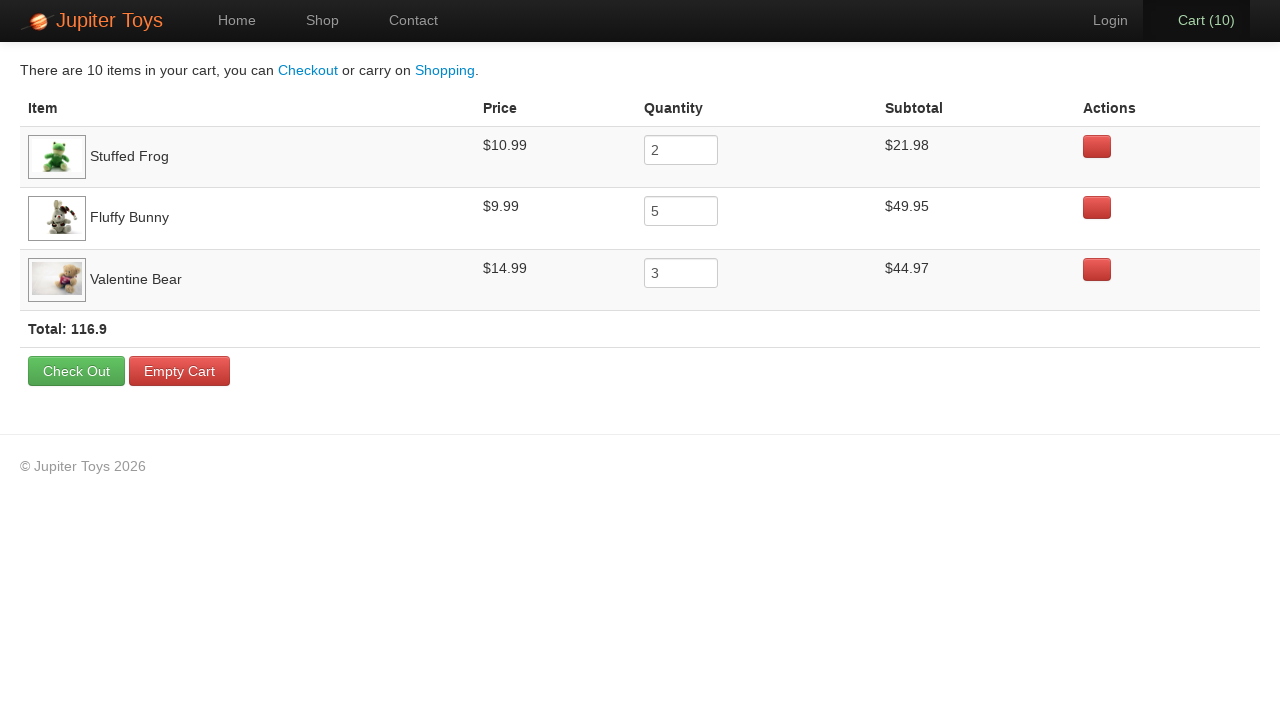

Verified Stuffed Frog is present in cart
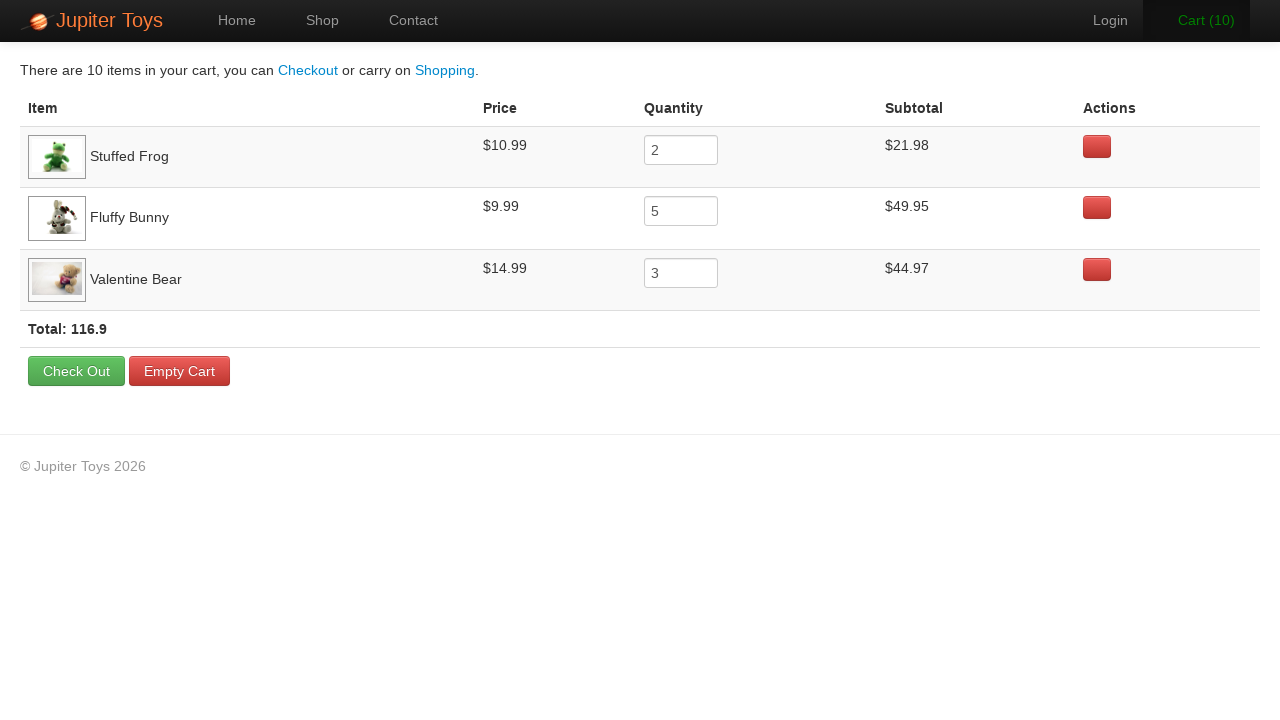

Verified Fluffy Bunny is present in cart
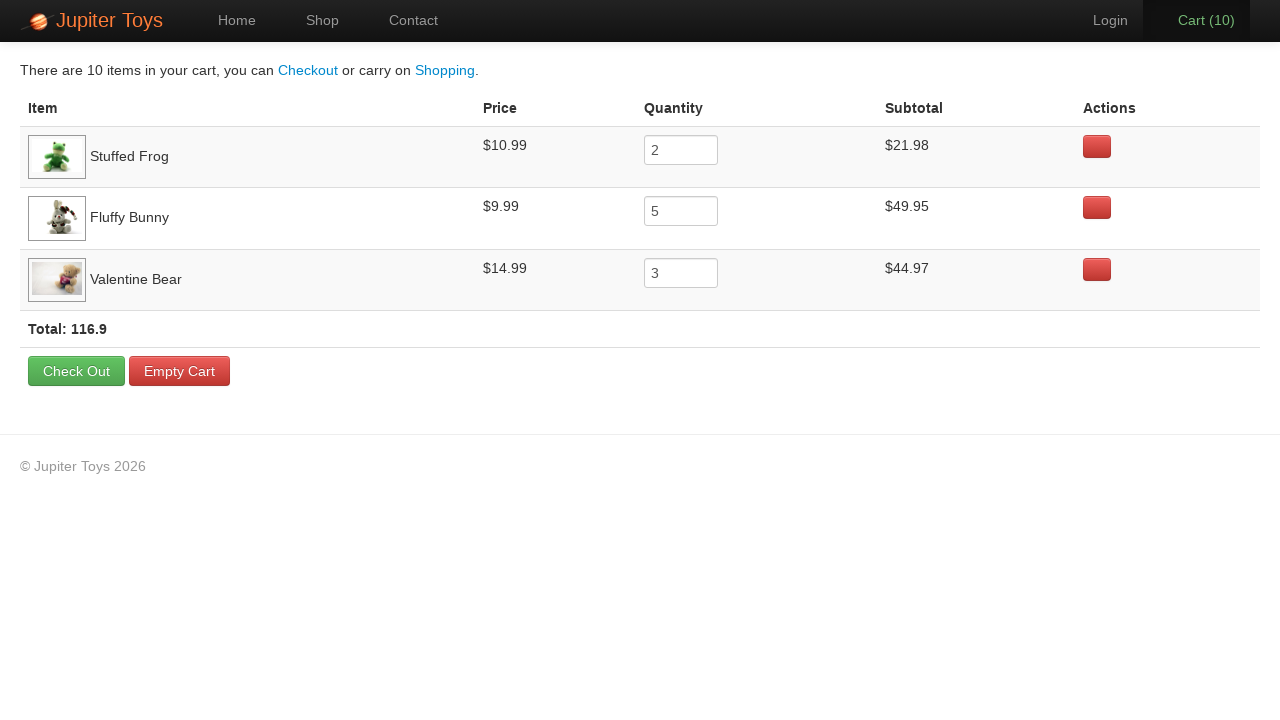

Verified Valentine Bear is present in cart
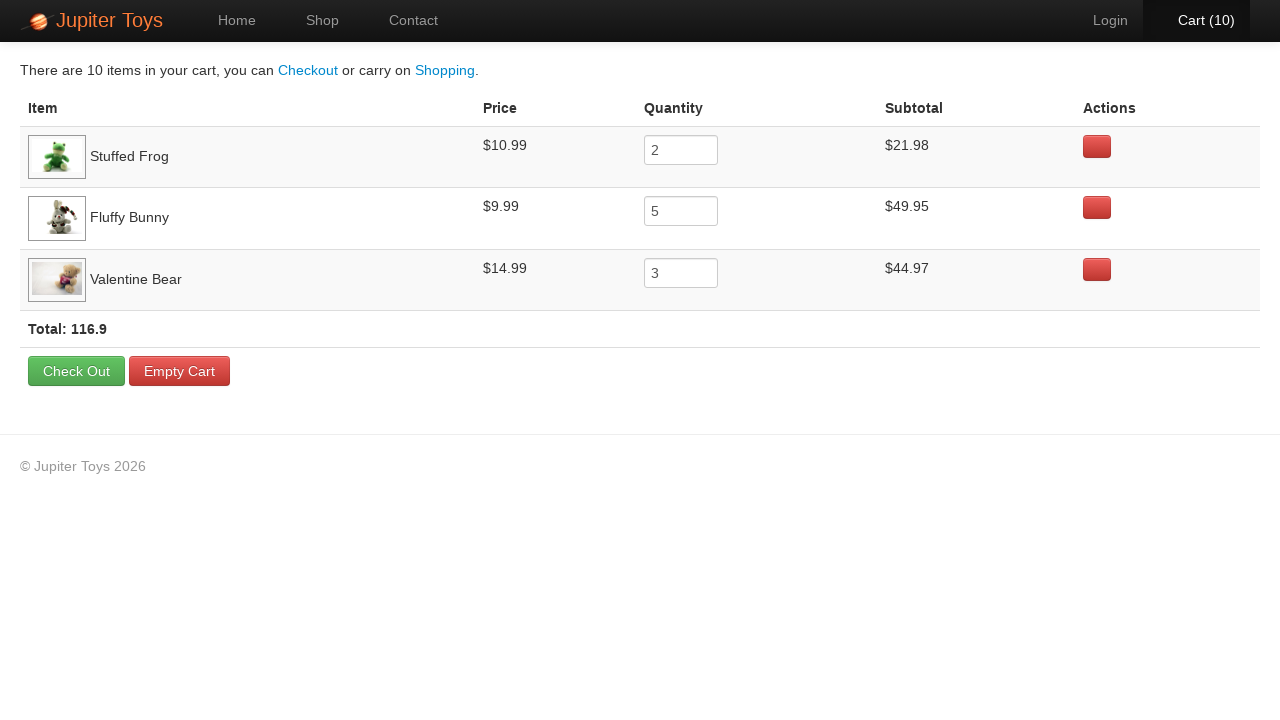

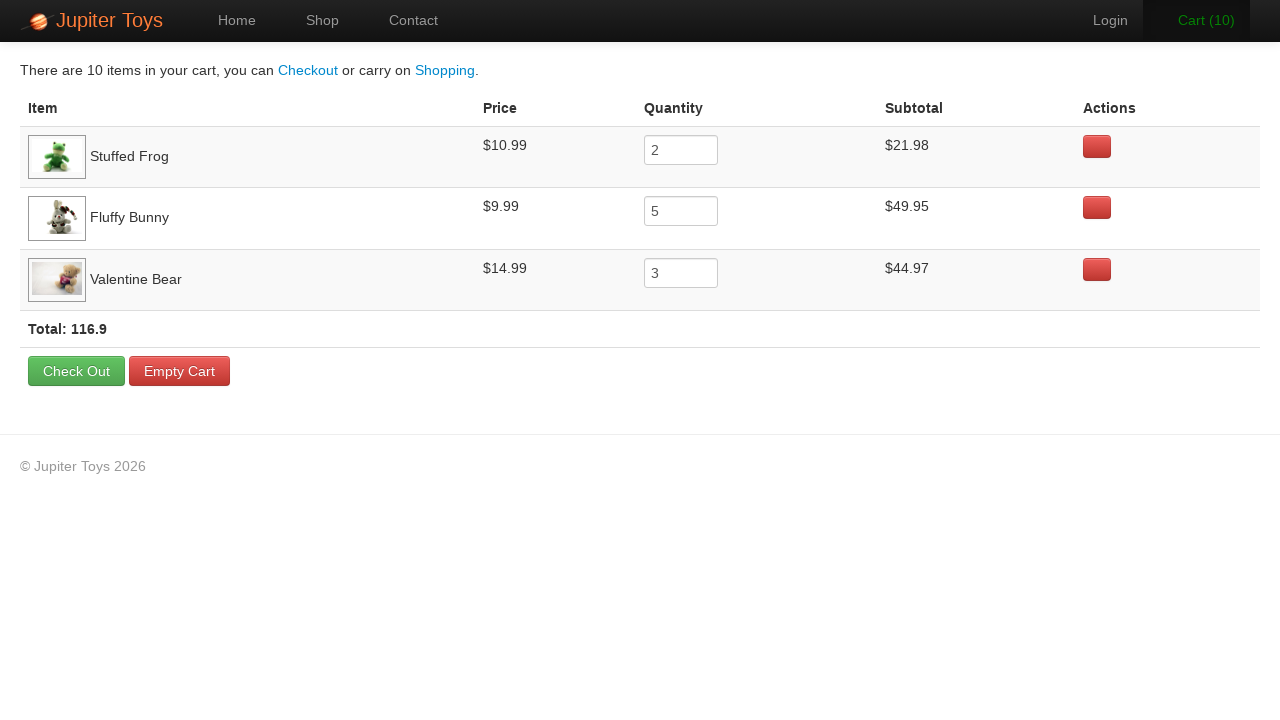